Tests Python.org search functionality by searching for "testing" and verifying that search results are displayed

Starting URL: http://python.org

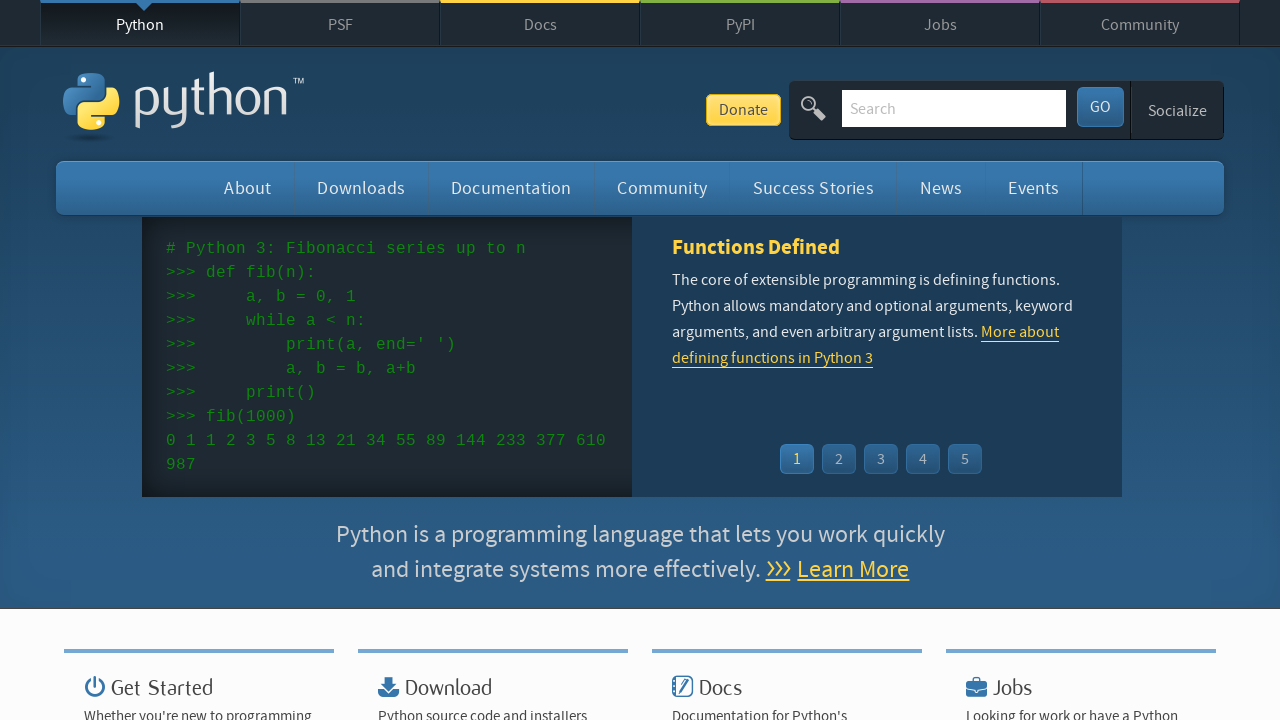

Verified page title is 'Welcome to Python.org'
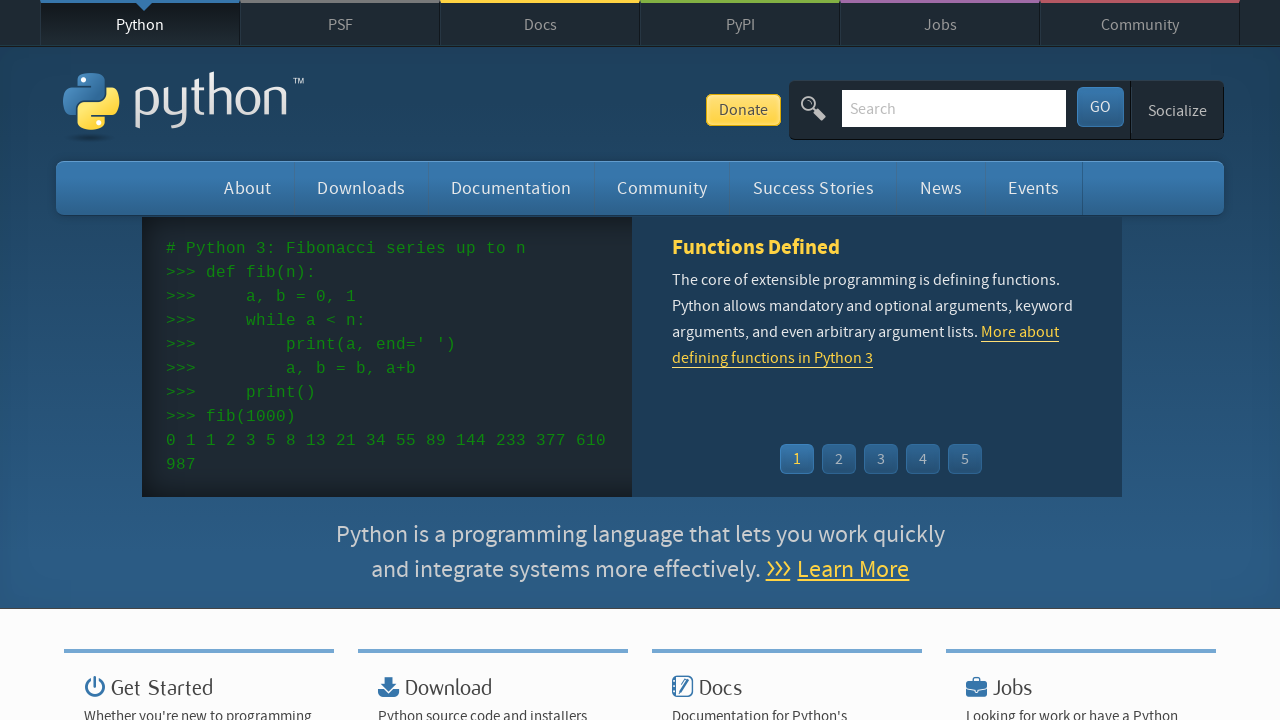

Filled search field with 'testing' on #id-search-field
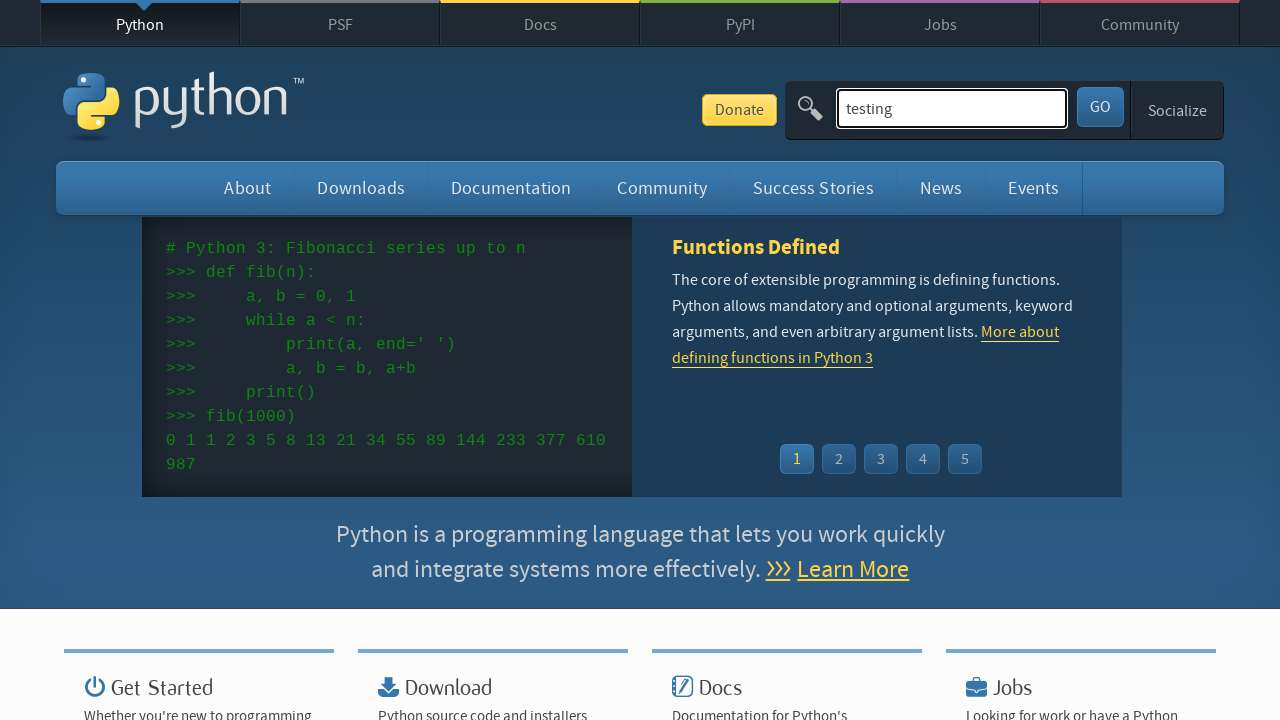

Clicked search button at (1100, 107) on #submit
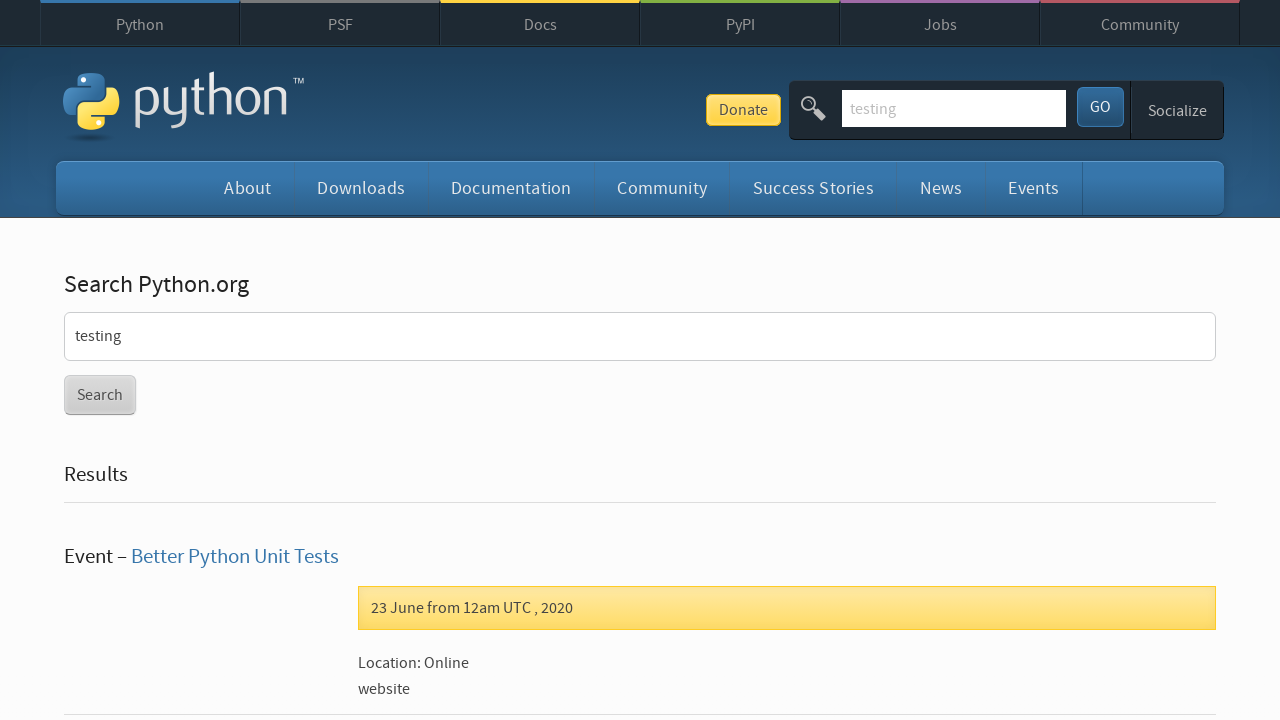

Waited for first search result to load
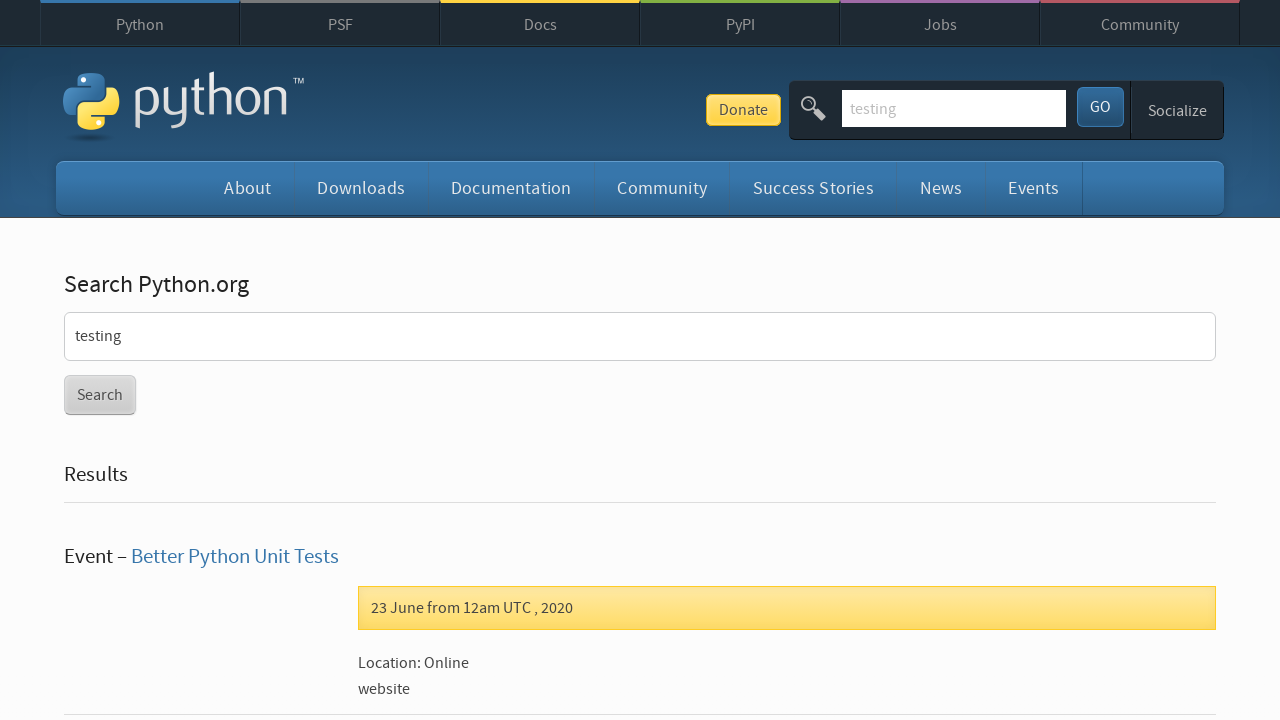

Verified first search result is visible
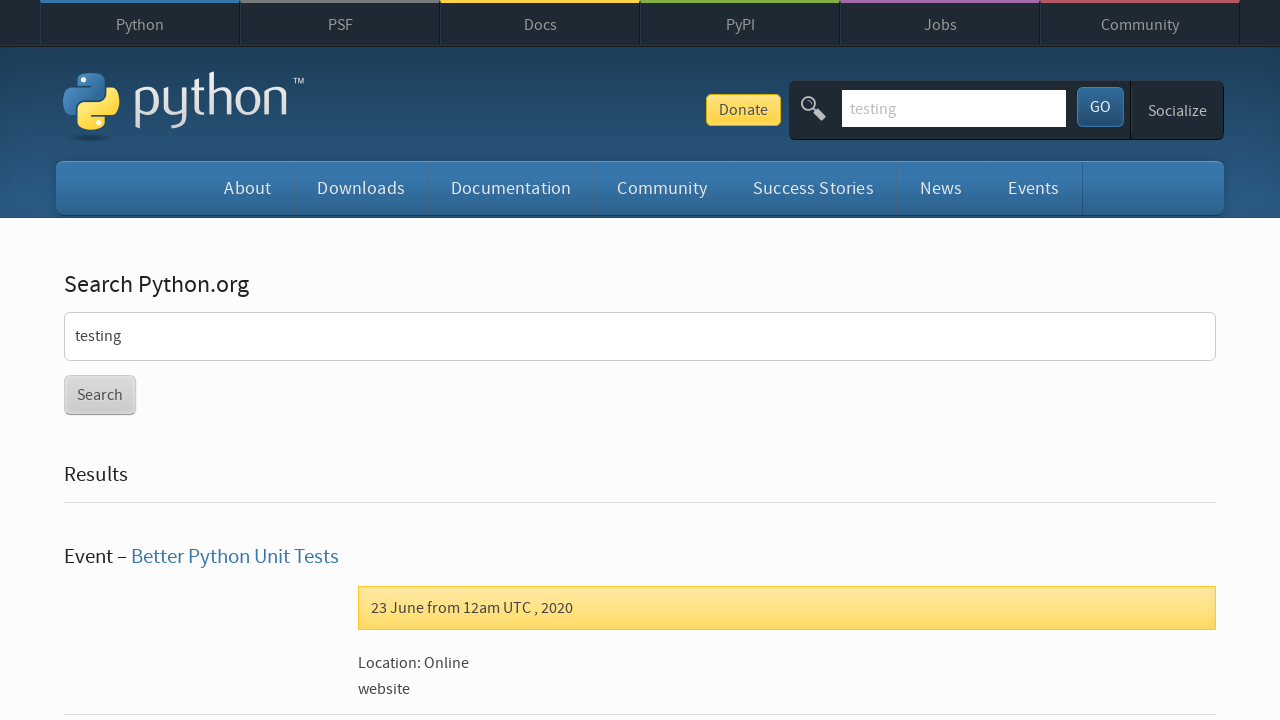

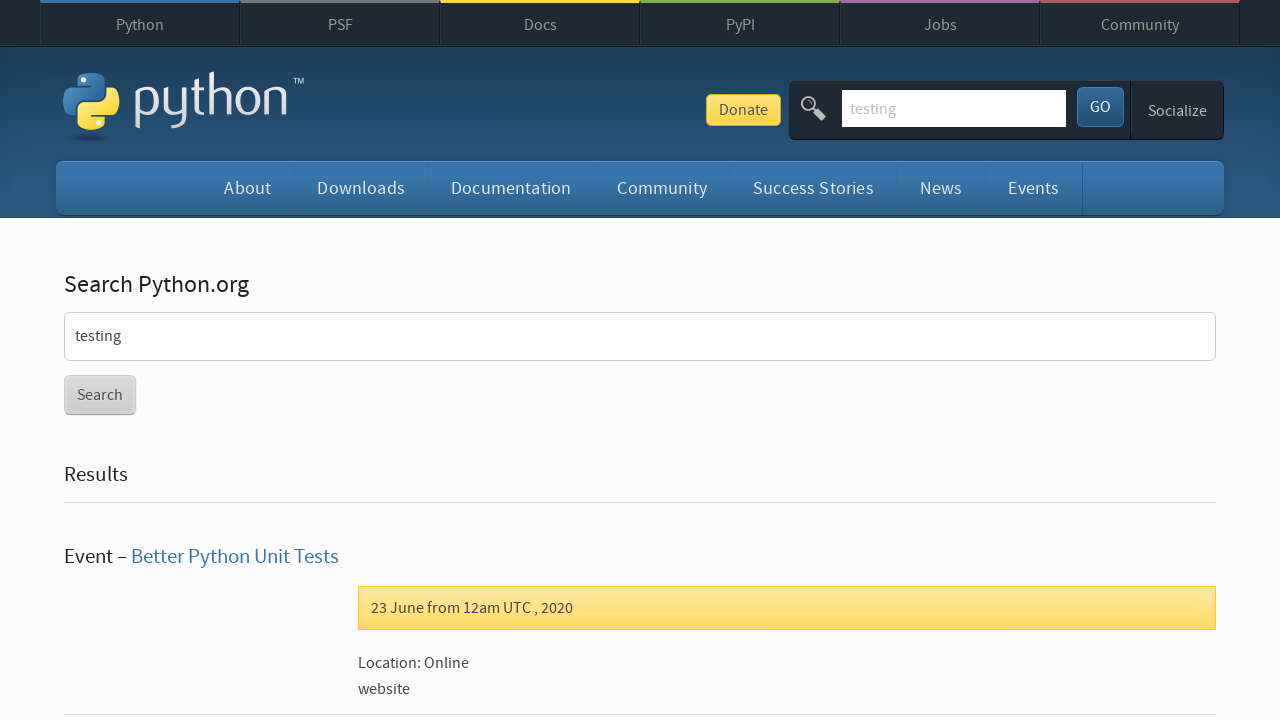